Tests that the student registration form cannot be submitted without filling mandatory fields by clicking submit on an empty form.

Starting URL: https://demoqa.com/automation-practice-form

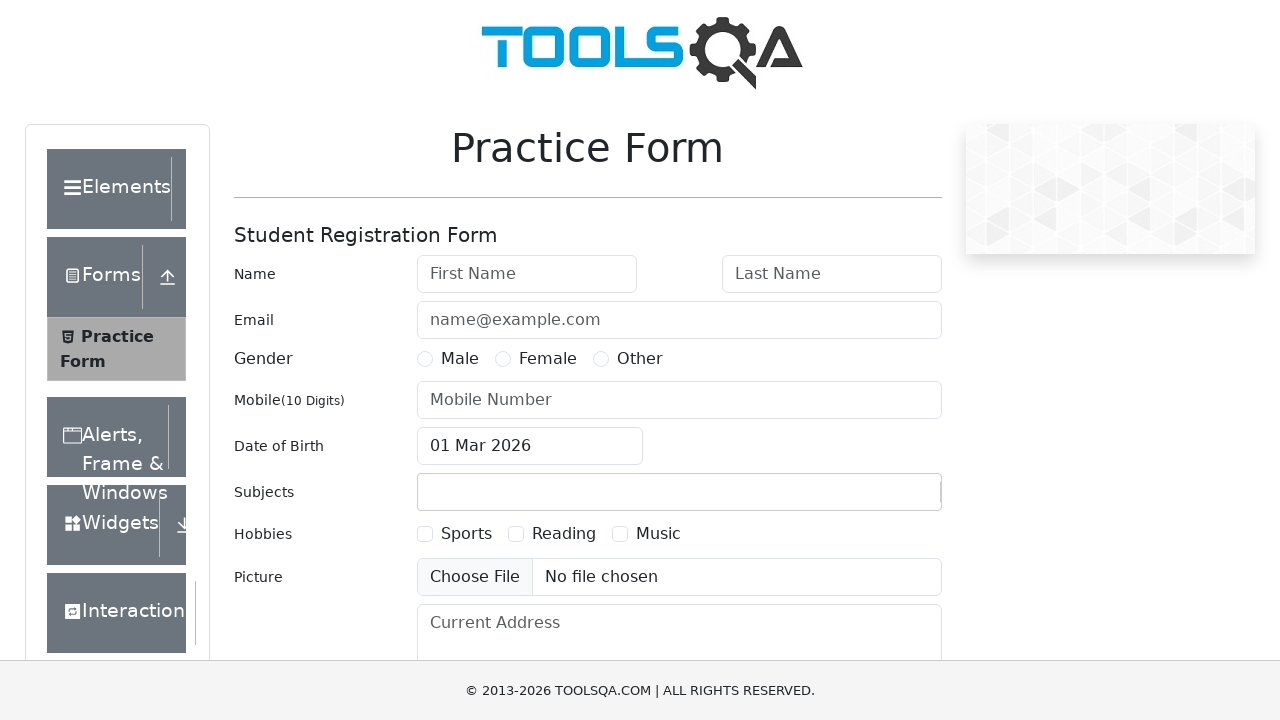

Scrolled to submit button
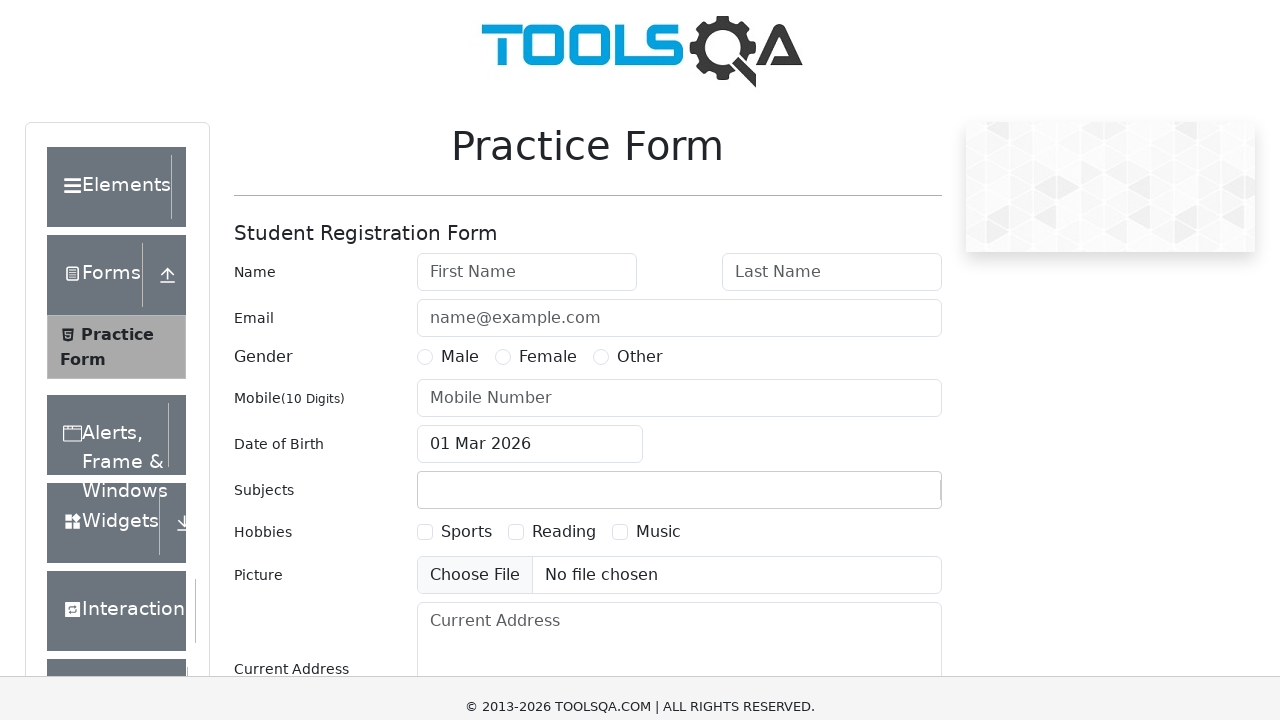

Clicked submit button without filling any mandatory fields at (885, 499) on #submit
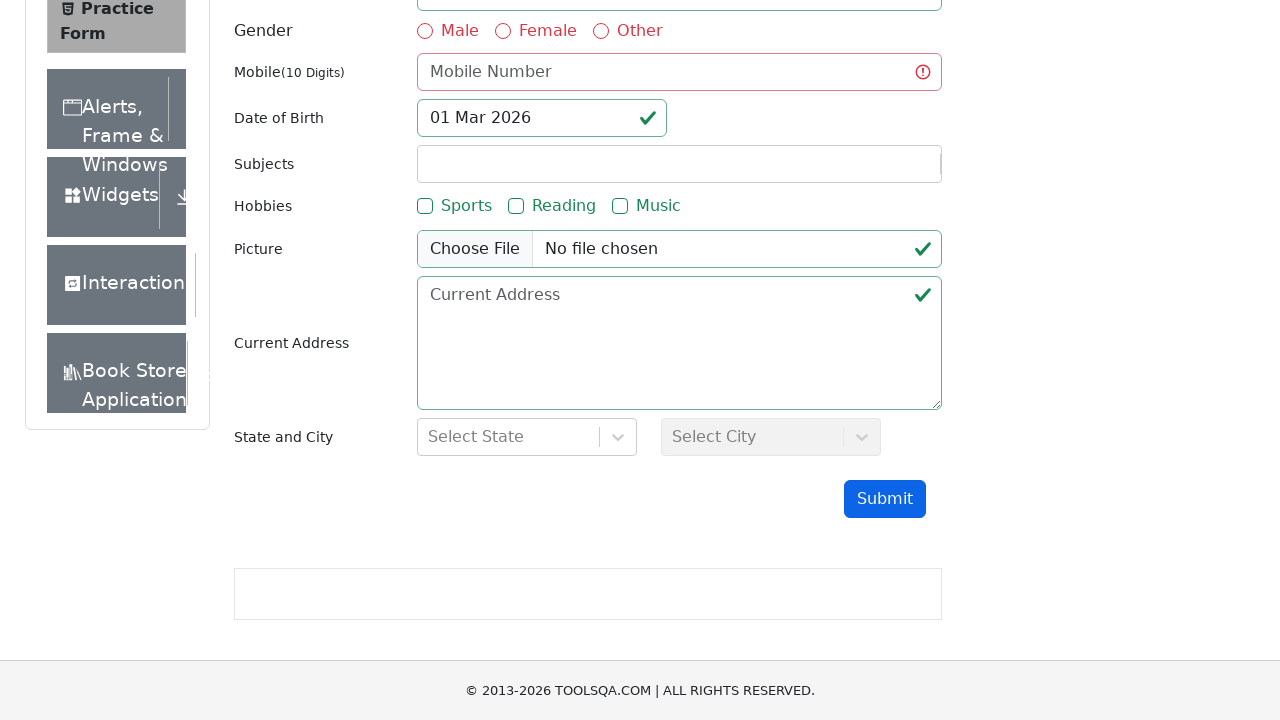

Waited 1 second to observe form validation behavior
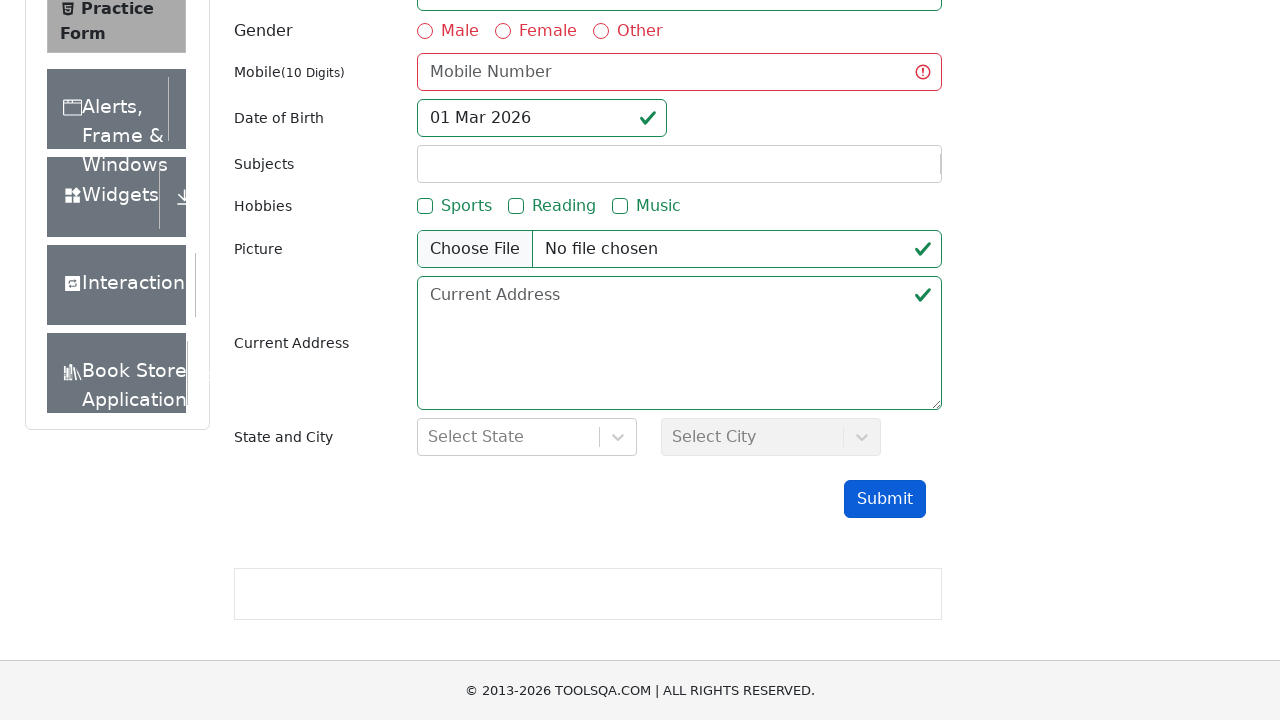

Confirmed that firstName field shows invalid state - form validation triggered
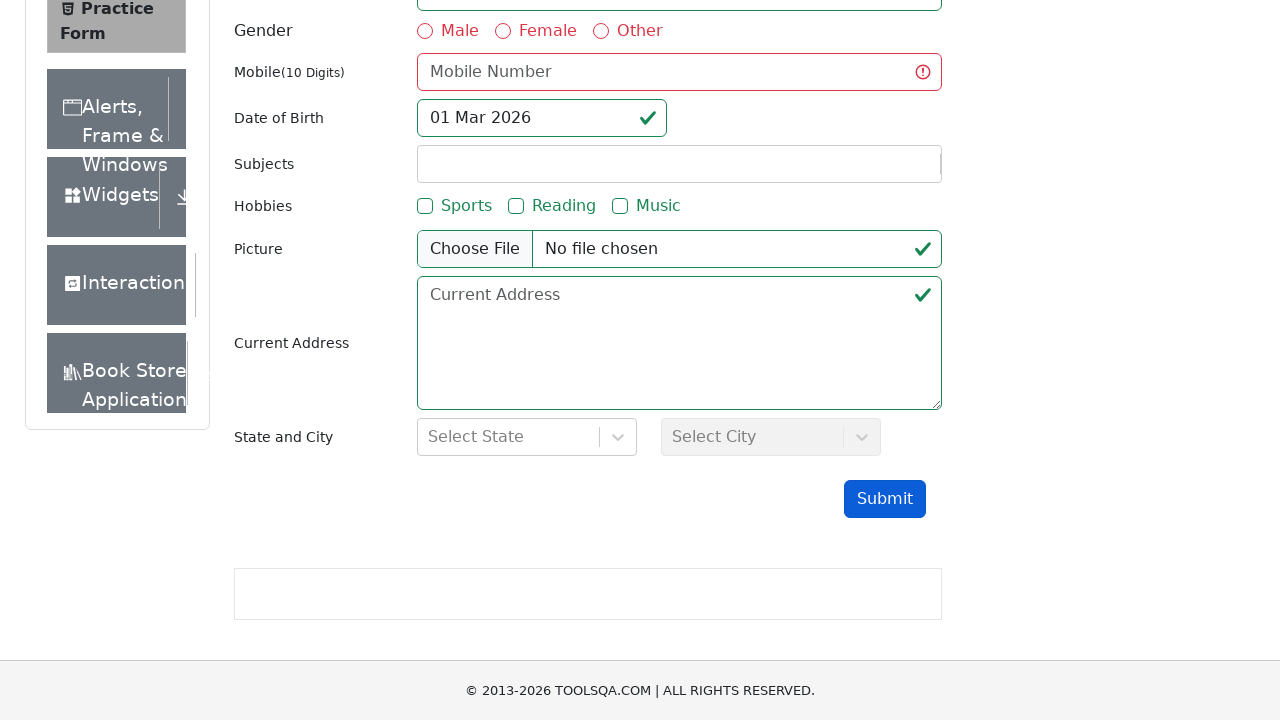

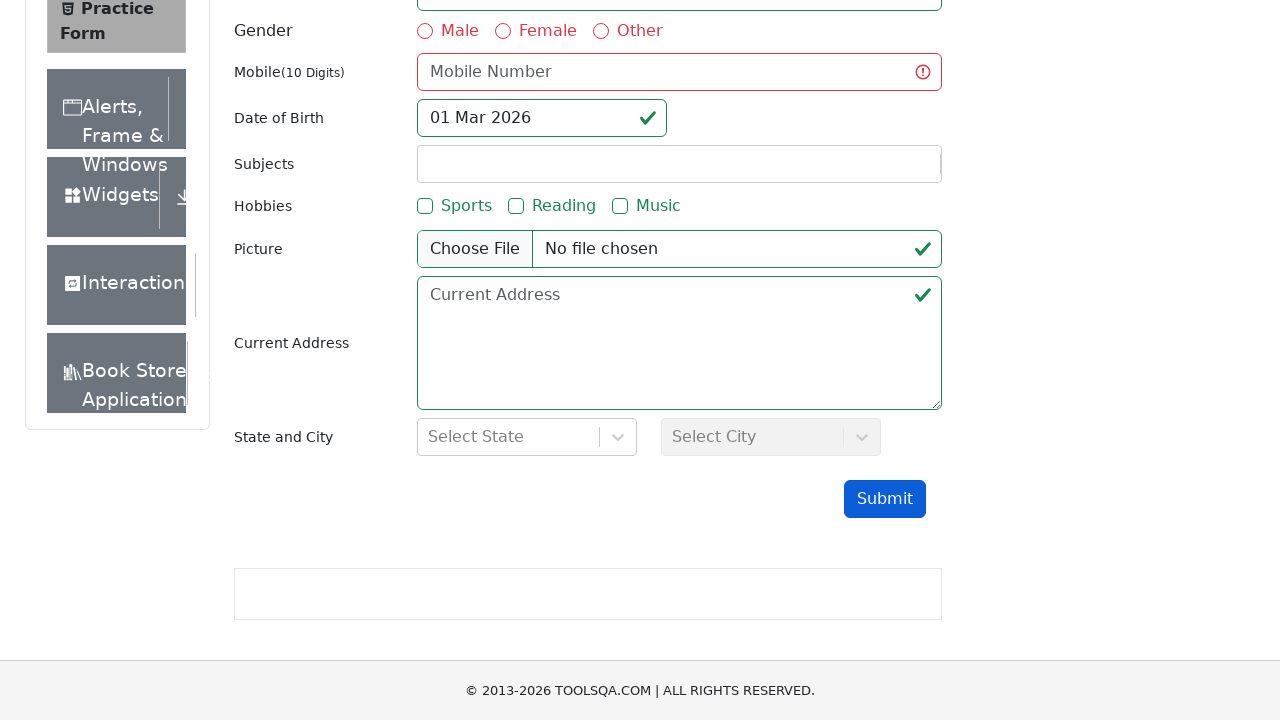